Tests JavaScript alert box functionality by clicking a button to trigger an alert, capturing the alert message, and accepting the alert.

Starting URL: http://demo.automationtesting.in/Alerts.html

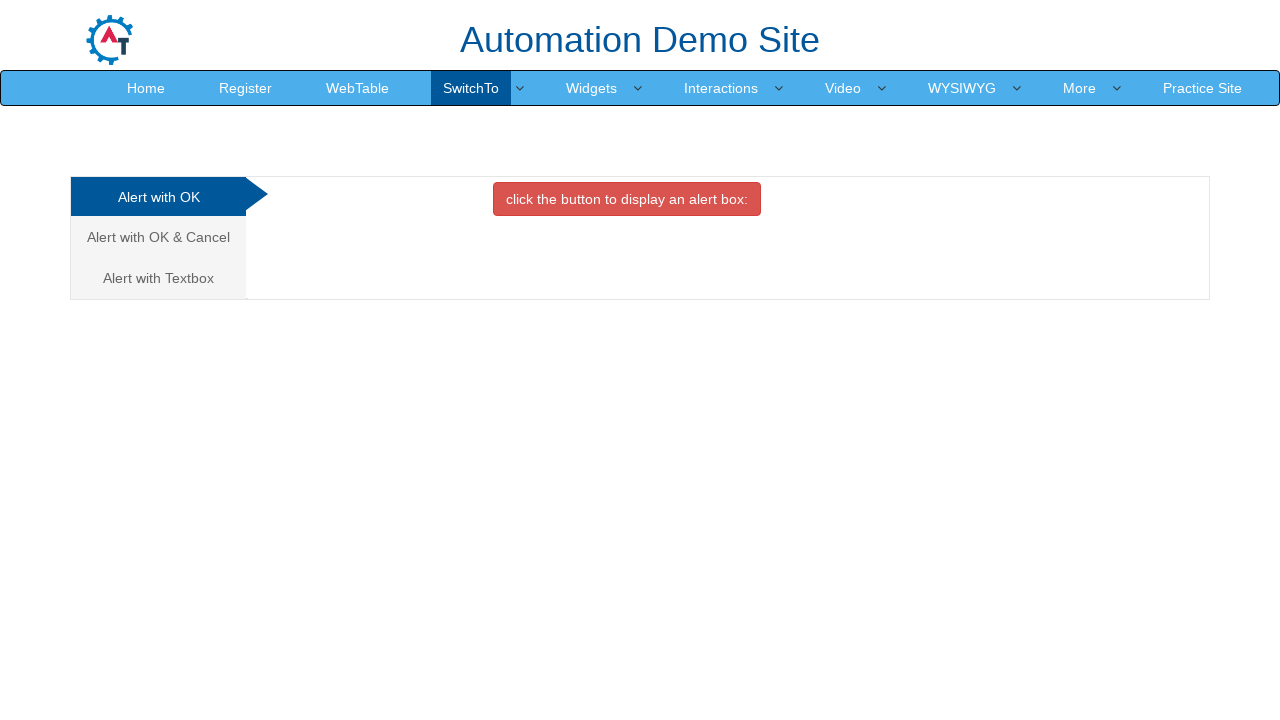

Clicked button to display alert box at (627, 199) on xpath=//button[contains(text(),'click the button to display an  alert box:')]
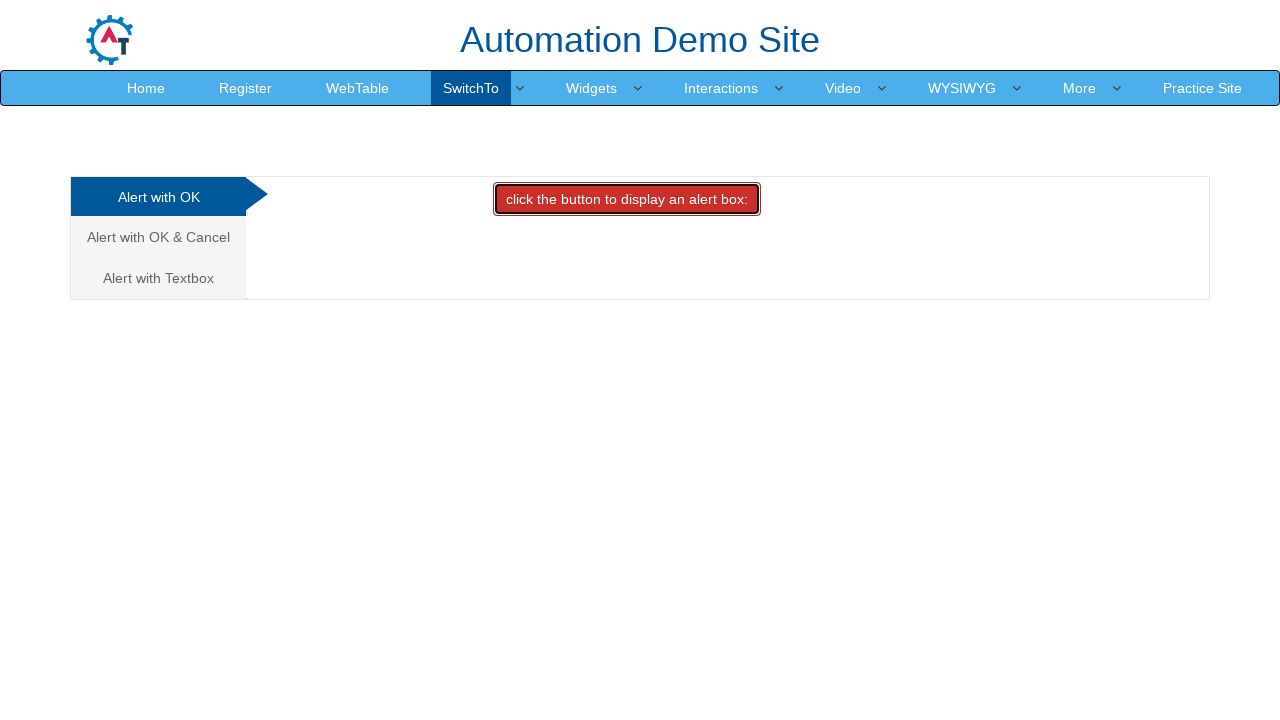

Set up dialog handler to accept alerts
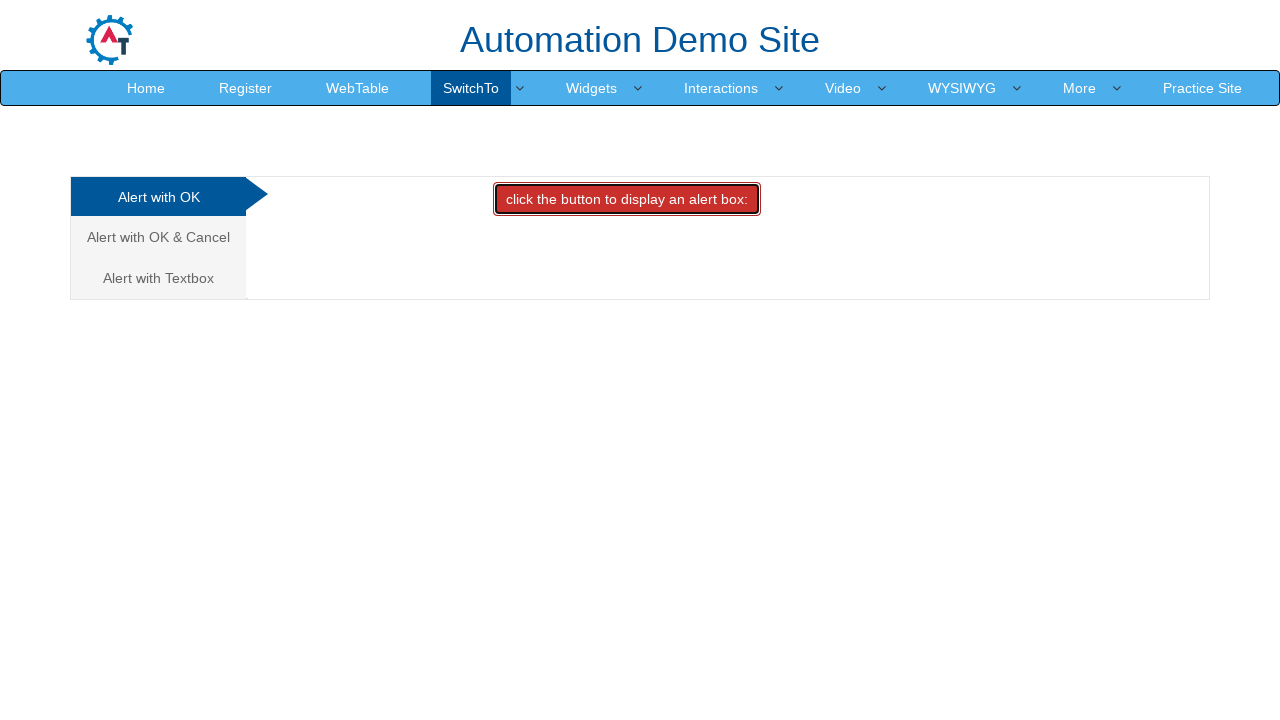

Registered explicit dialog handler to capture and accept alert message
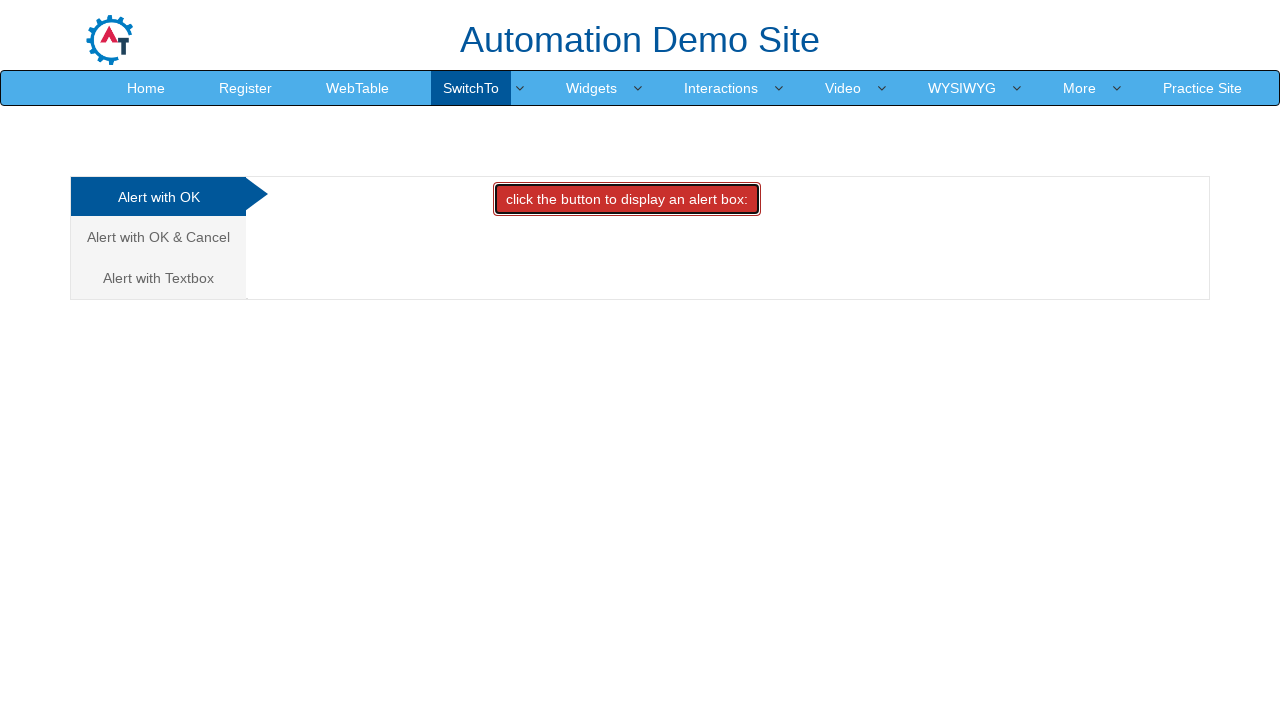

Clicked button with 'alert box' text to trigger the alert at (627, 199) on button:has-text('alert box')
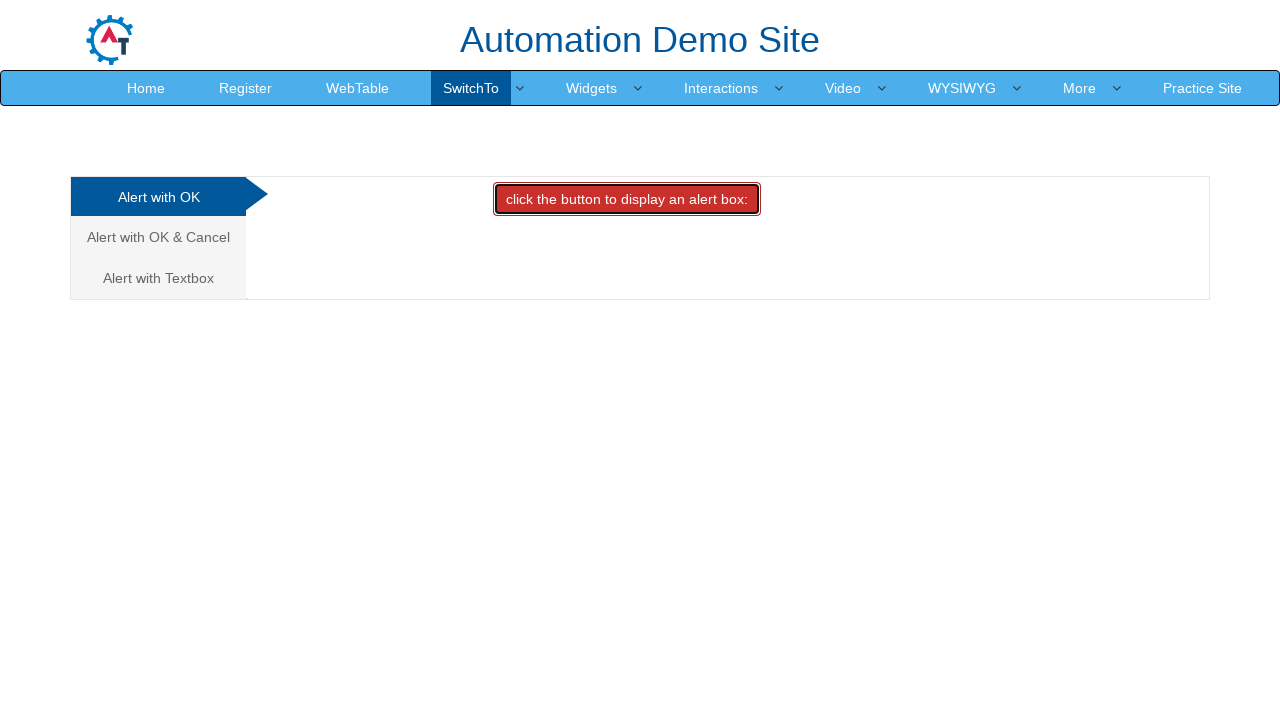

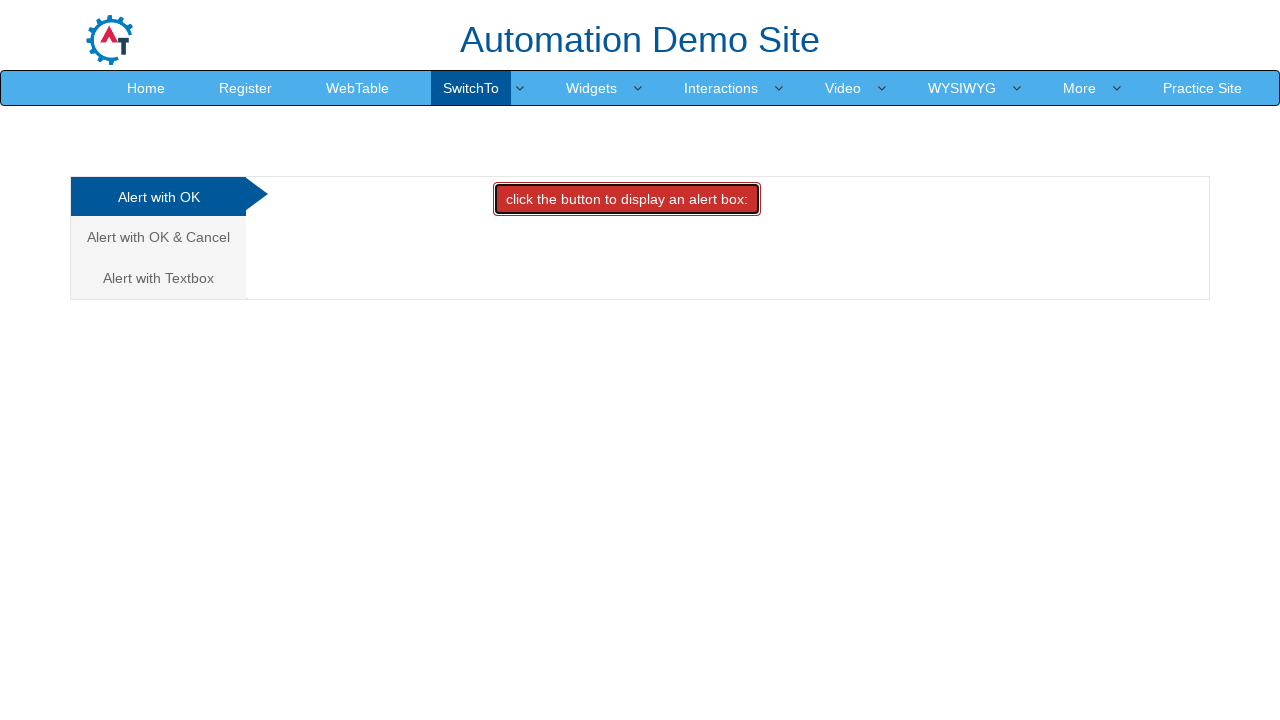